Tests dynamic loading with excessive wait time (10 seconds), expecting to successfully find "Hello World!" text after clicking start button

Starting URL: https://automationfc.github.io/dynamic-loading/

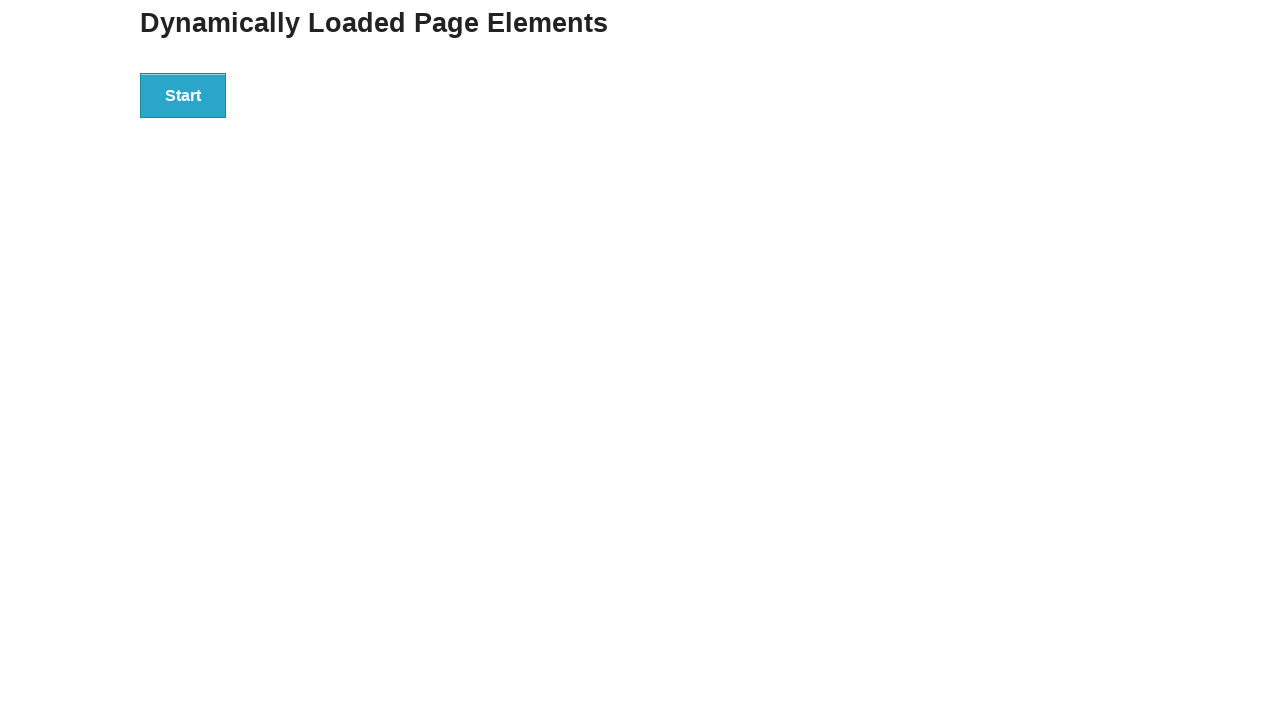

Clicked start button to trigger dynamic loading at (183, 95) on div#start>button
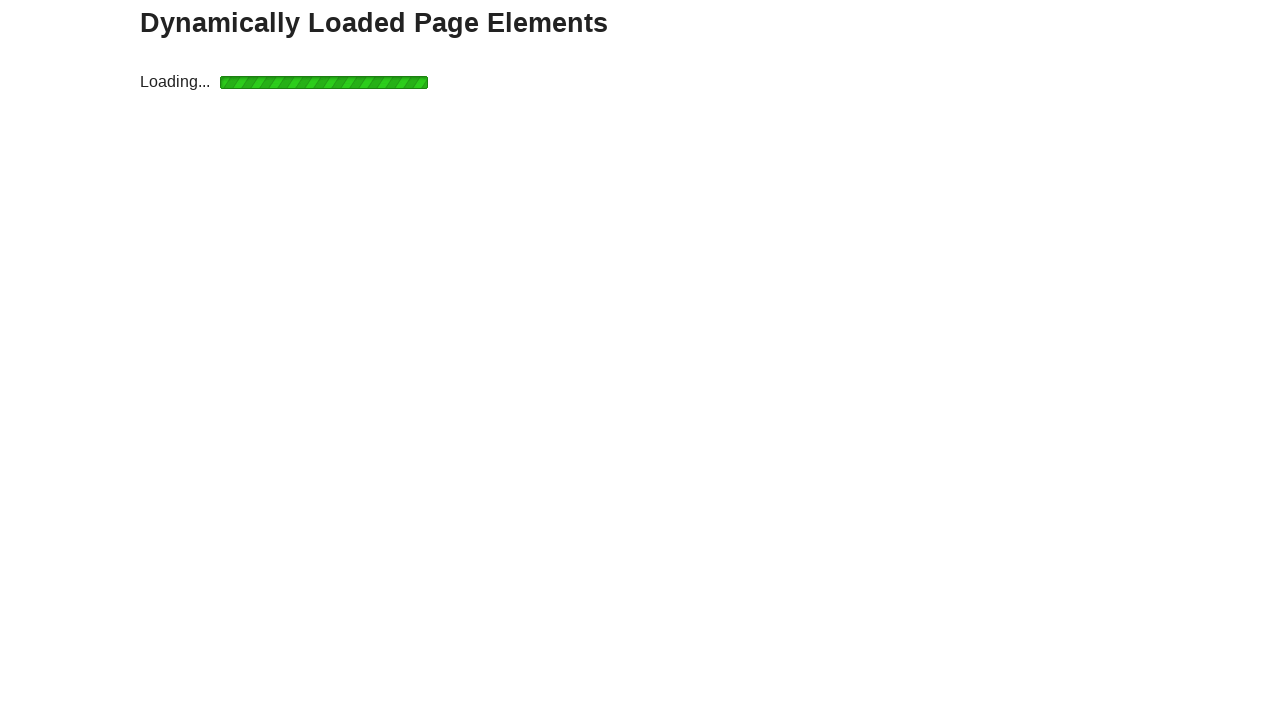

Waited 10 seconds for dynamic content to load
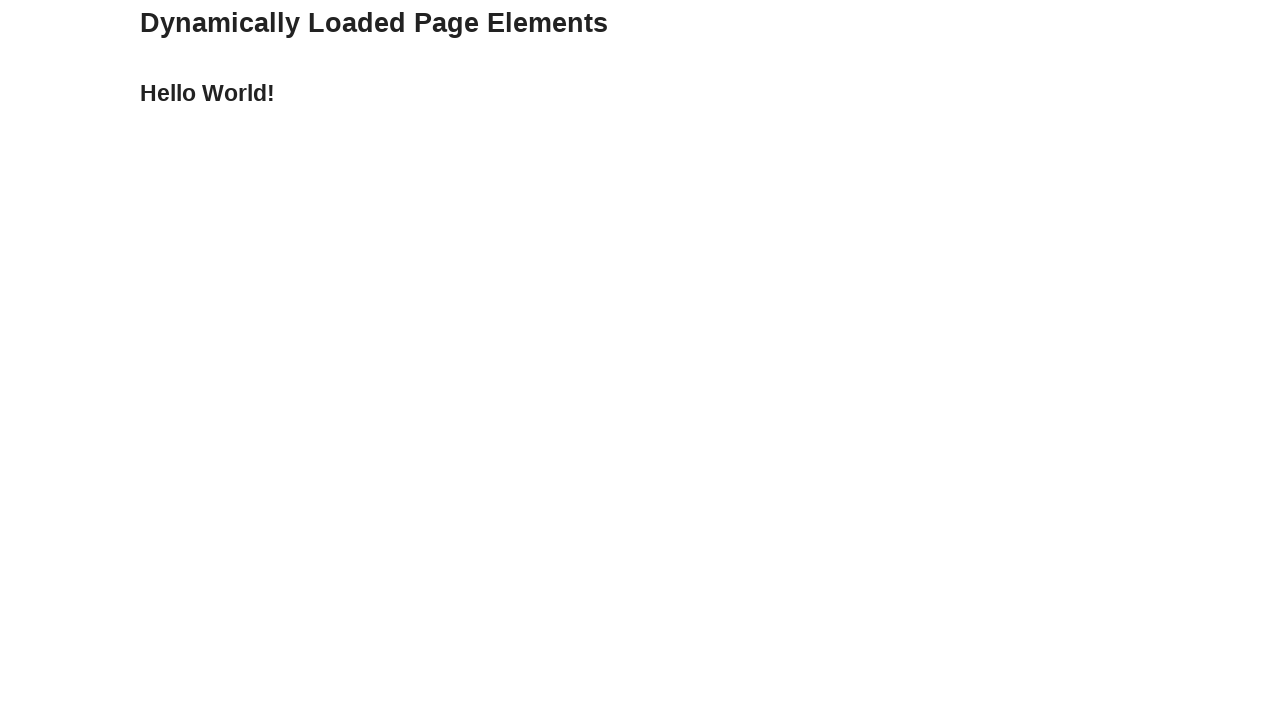

Retrieved text content from finish element
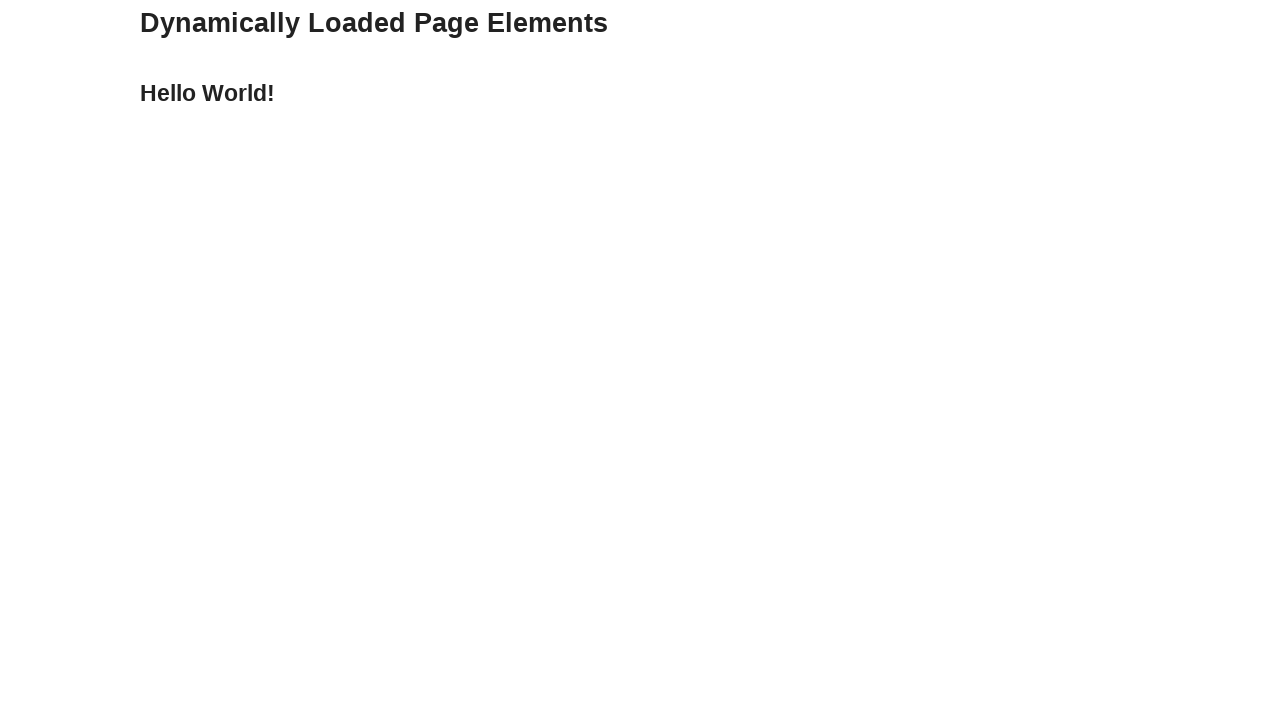

Verified that text content equals 'Hello World!'
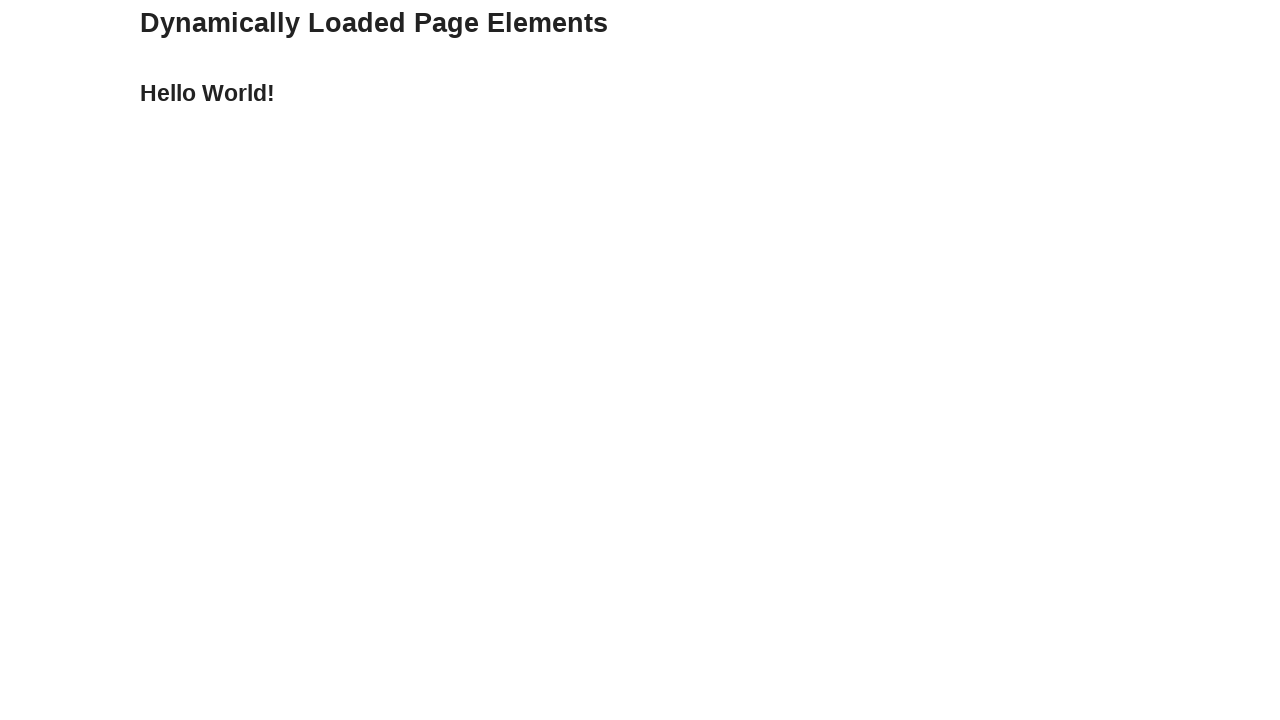

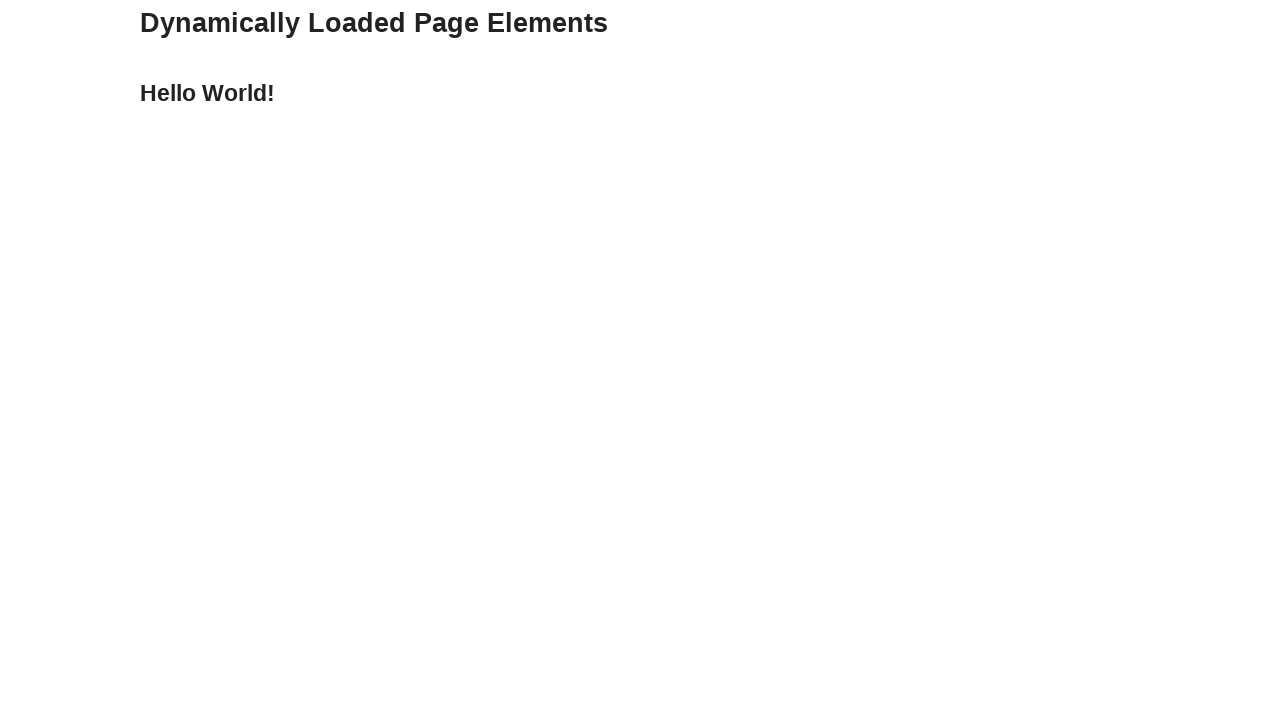